Tests auto-suggest dropdown functionality by typing a partial country name and selecting "INDIA" from the suggestions list

Starting URL: https://rahulshettyacademy.com/dropdownsPractise/

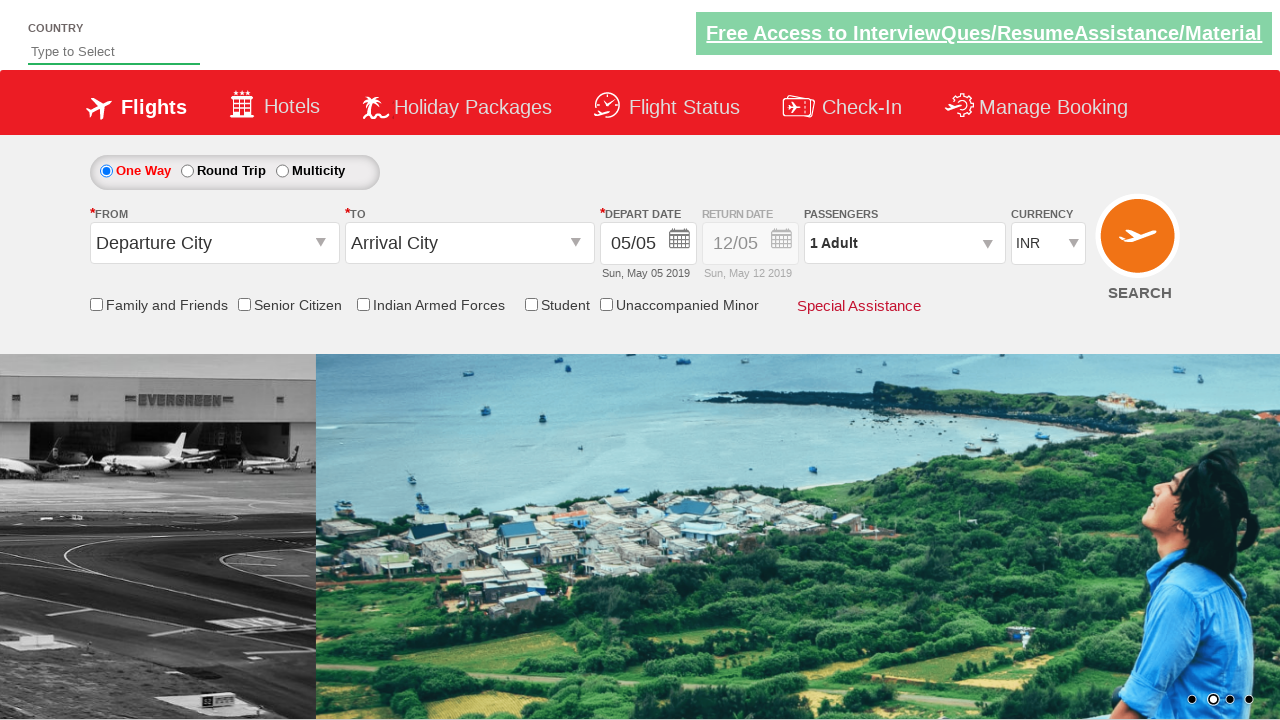

Filled autosuggest field with 'ind' to trigger dropdown on #autosuggest
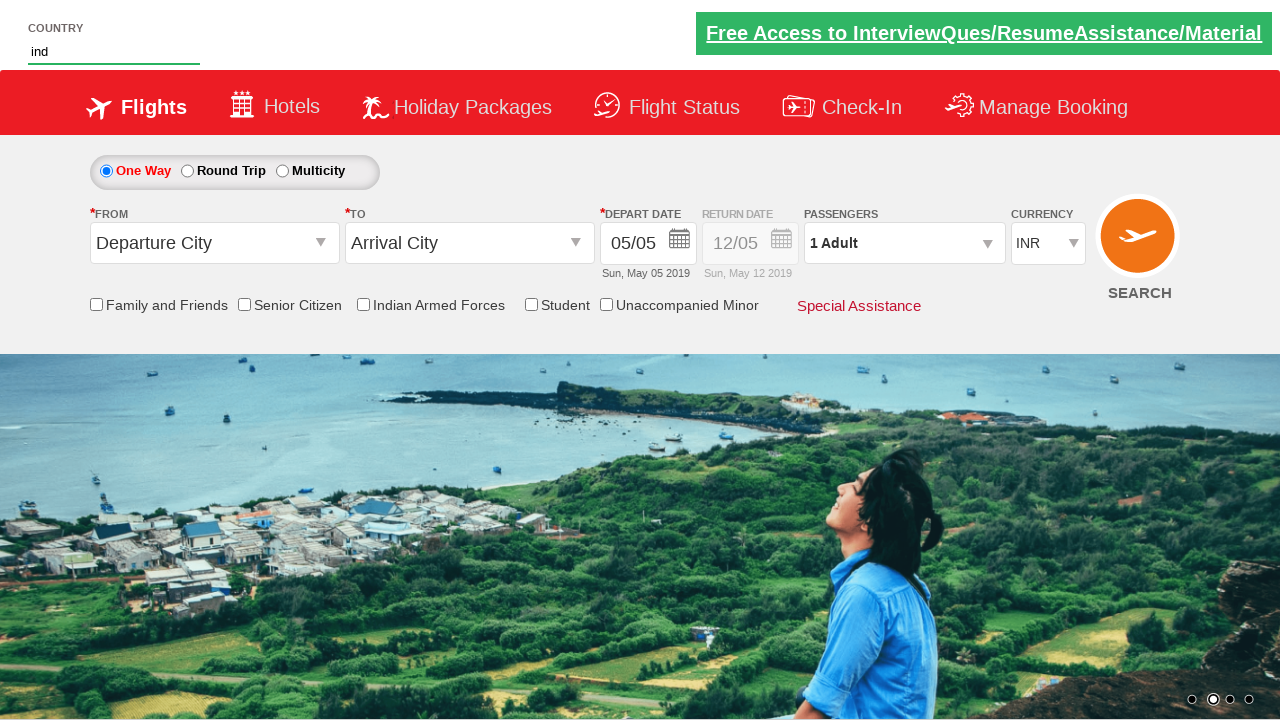

Auto-suggest dropdown appeared with suggestions
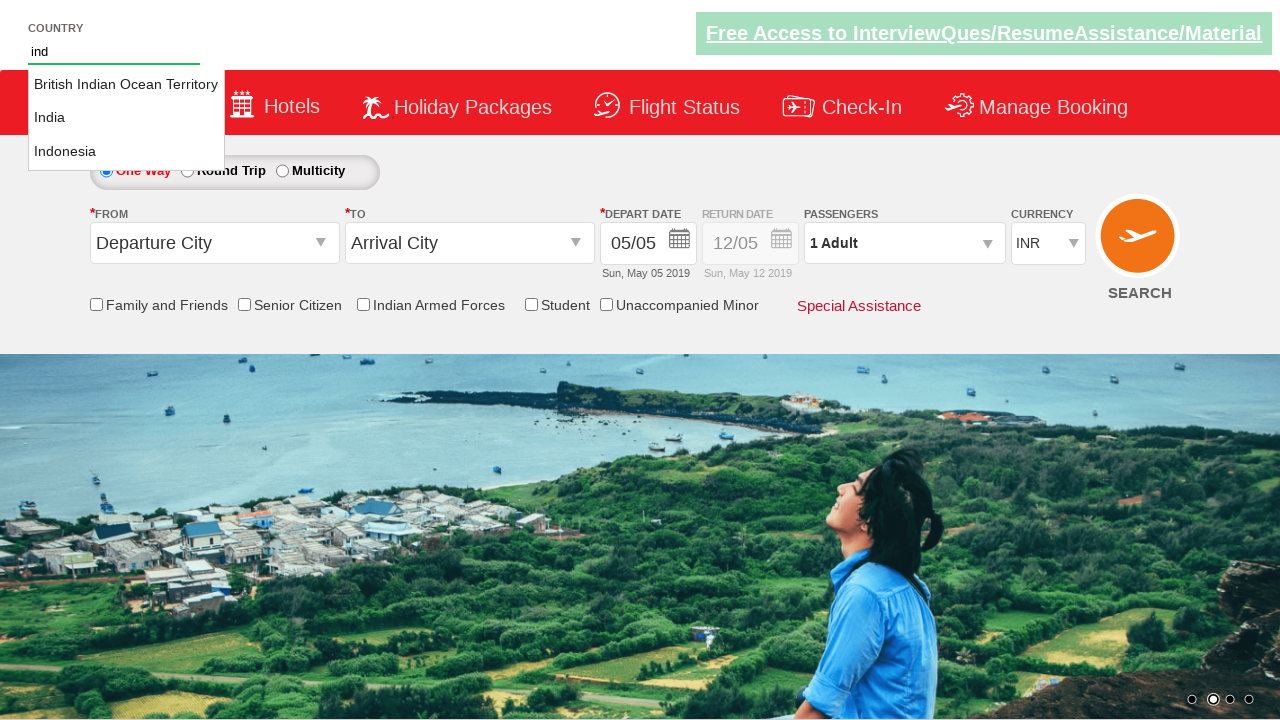

Selected 'India' from auto-suggest dropdown at (126, 118) on li.ui-menu-item a:text-is('India')
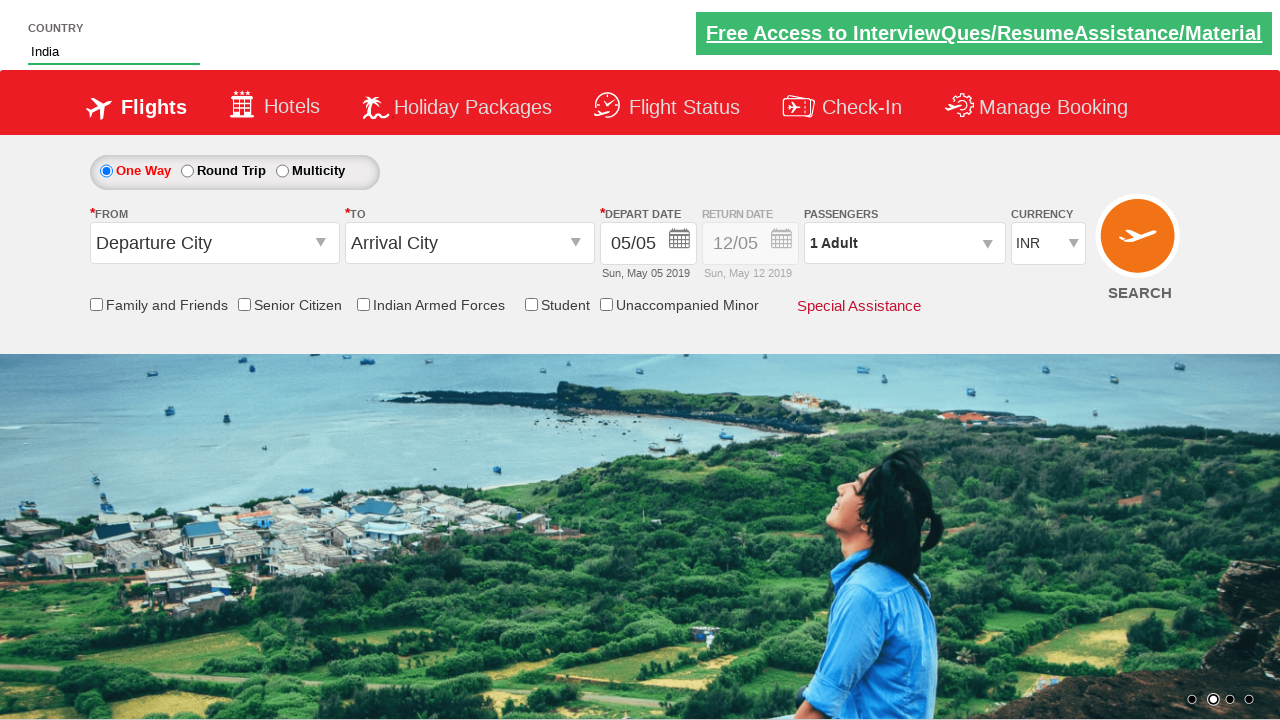

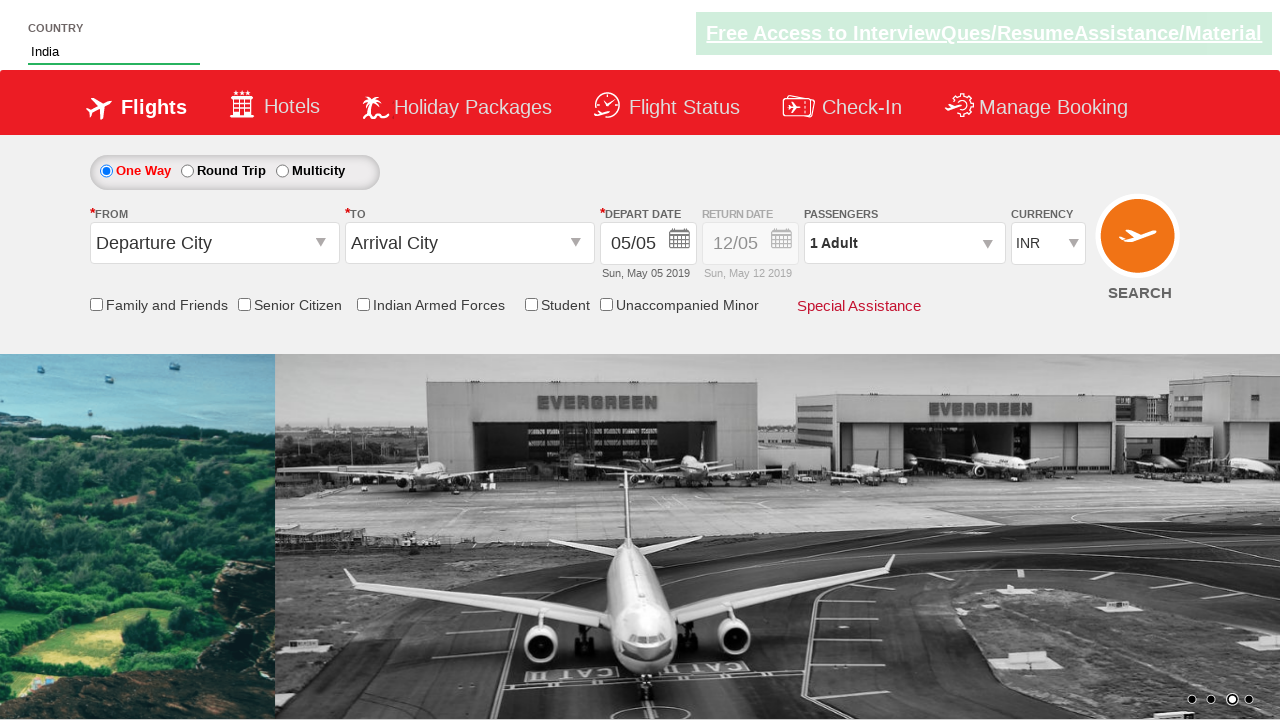